Tests A/B test opt-out by visiting the page first, verifying it's in an A/B test group, then adding an opt-out cookie and refreshing to confirm the opt-out worked.

Starting URL: http://the-internet.herokuapp.com/abtest

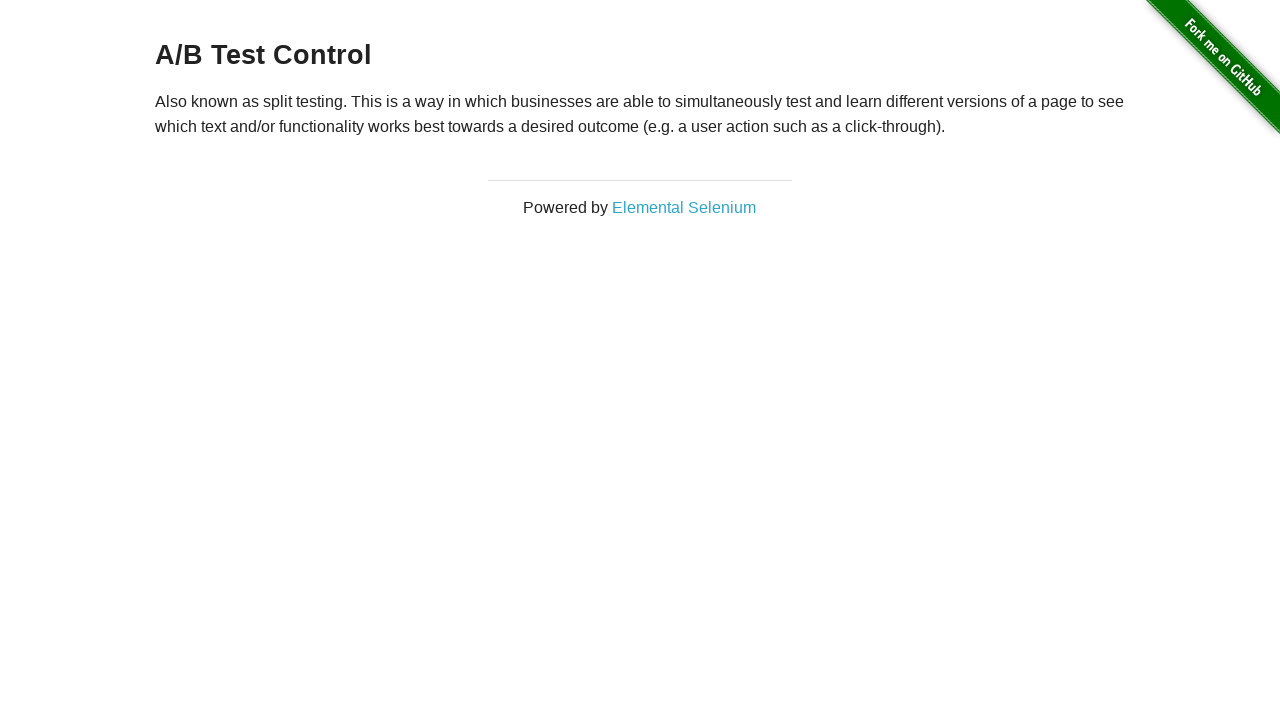

Retrieved heading text to verify A/B test group
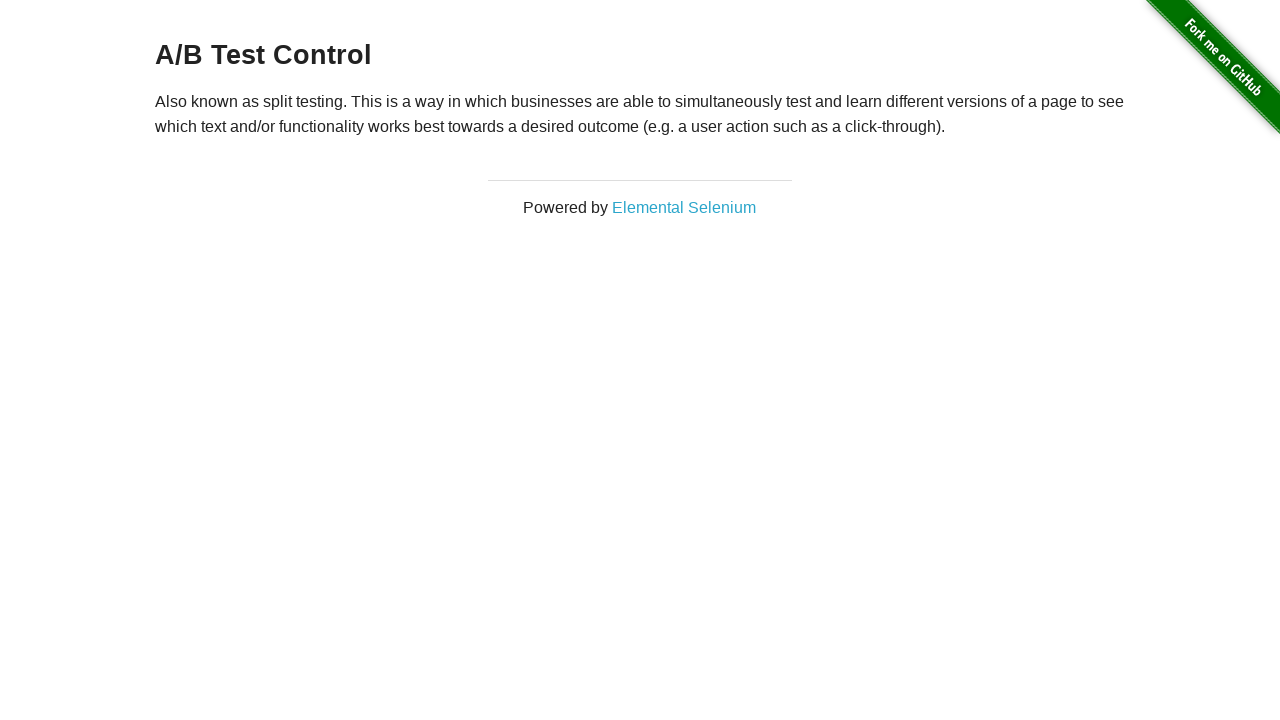

Confirmed page is in A/B test group
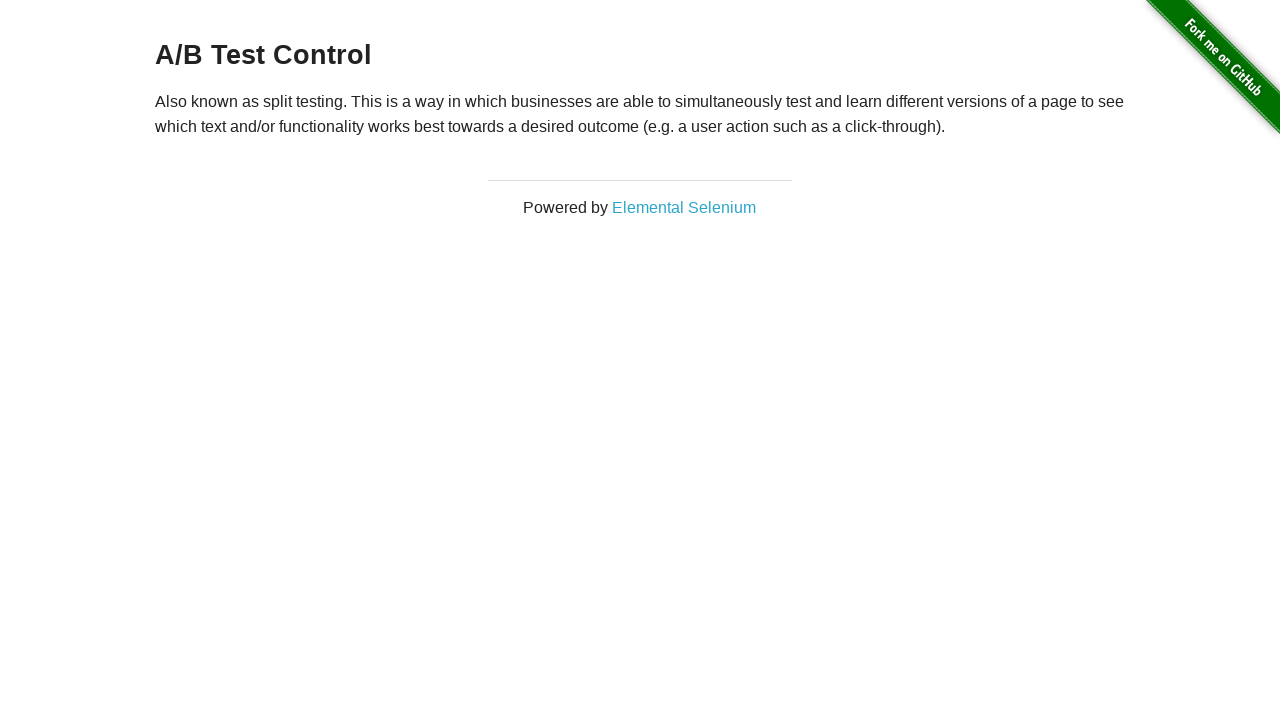

Added optimizelyOptOut cookie to context
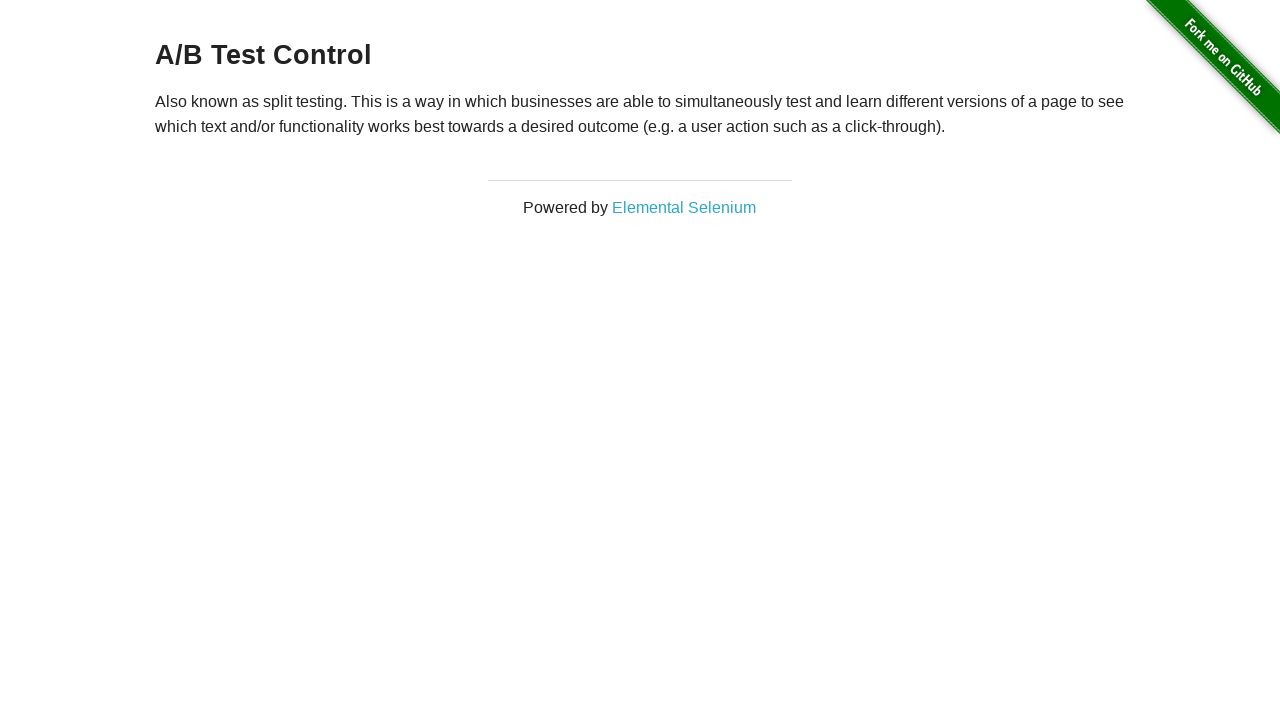

Reloaded page after adding opt-out cookie
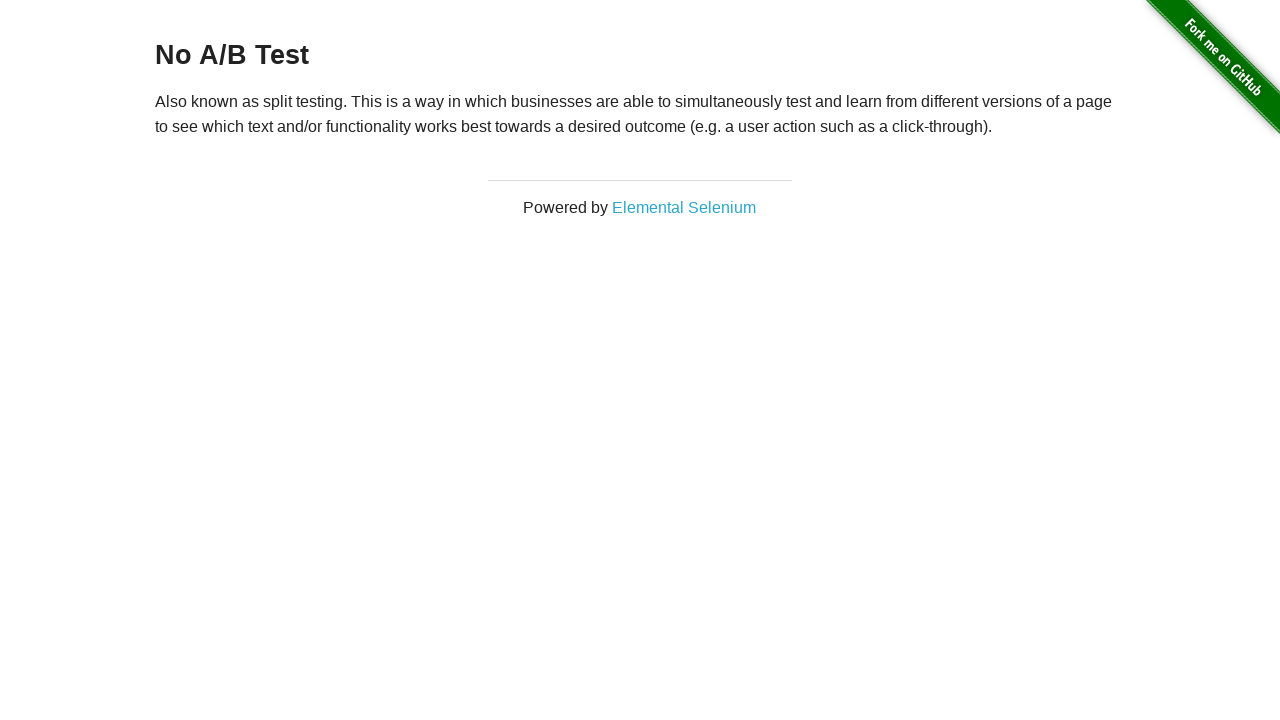

Retrieved heading text to verify opt-out status
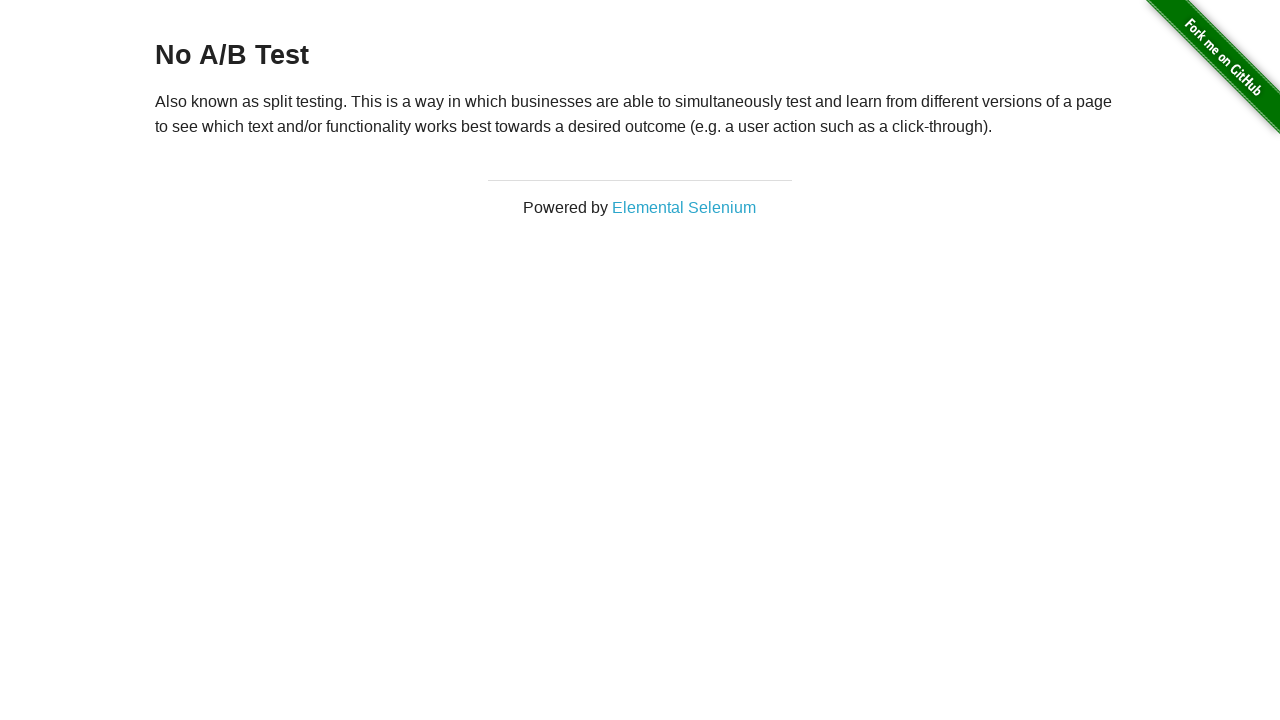

Confirmed opt-out was successful - no A/B test group
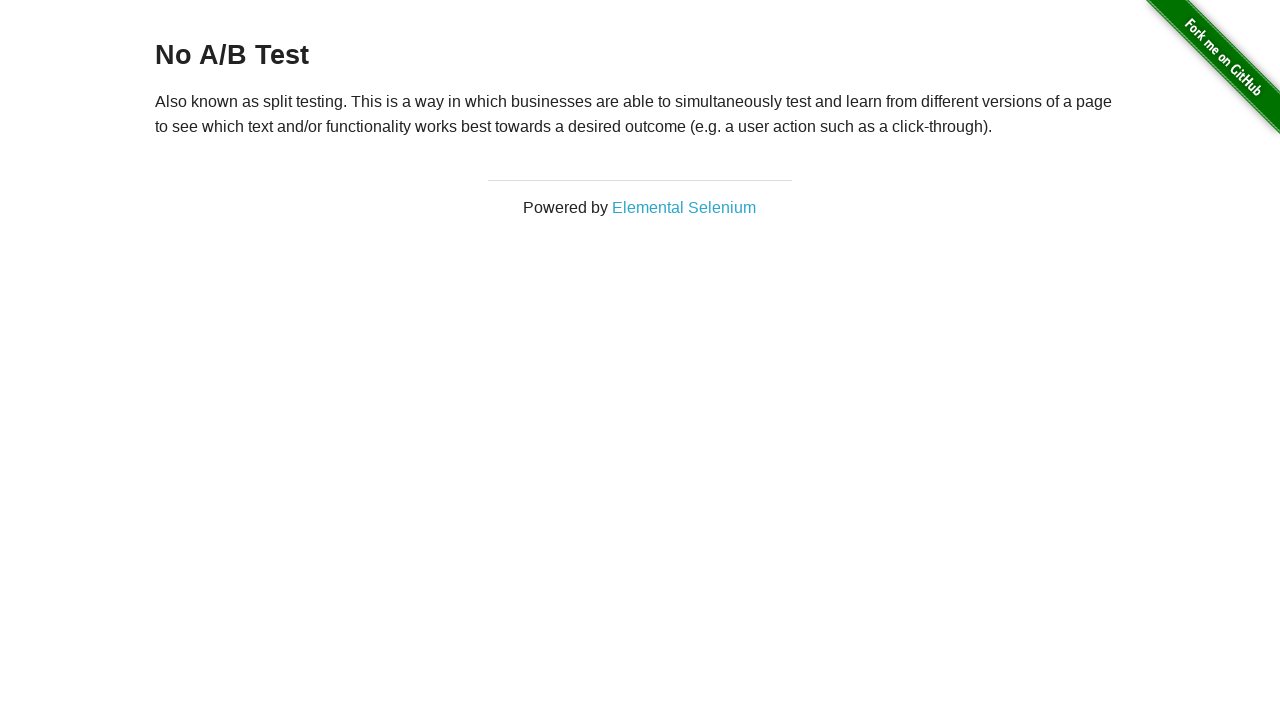

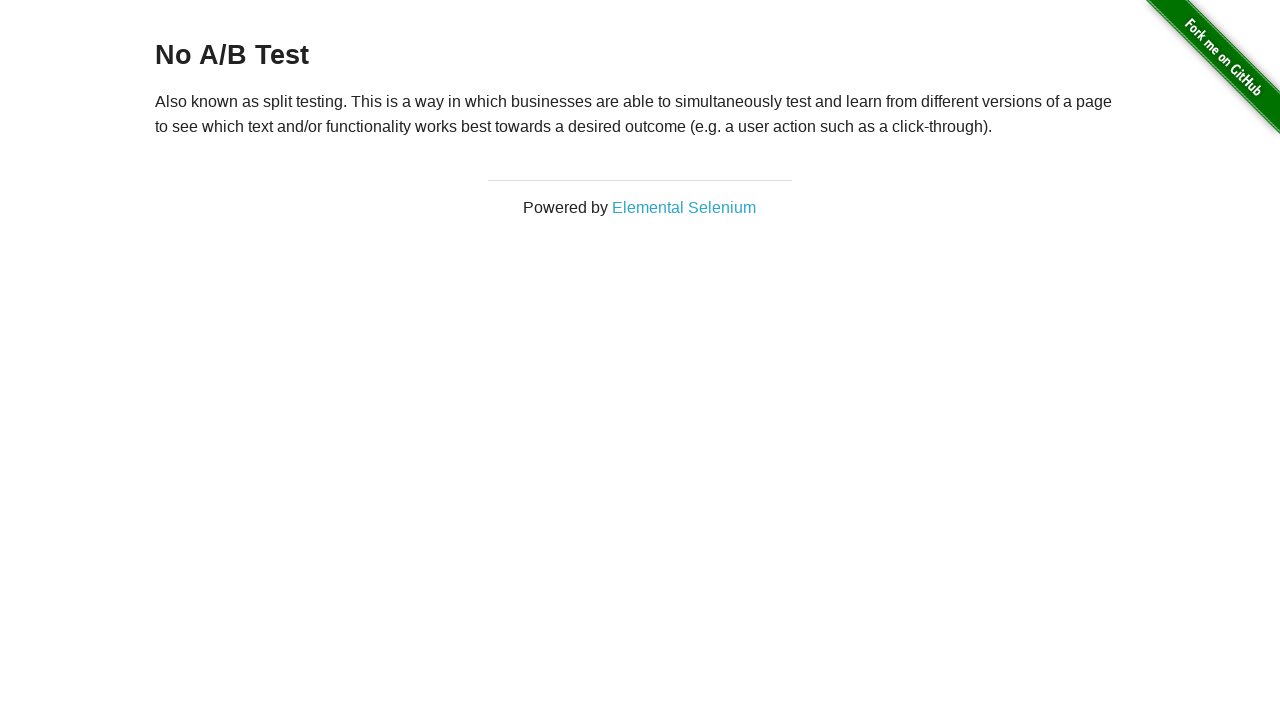